Tests alert functionality using button list navigation to handle OK, Cancel, and text prompt alerts

Starting URL: http://demo.automationtesting.in/Alerts.html

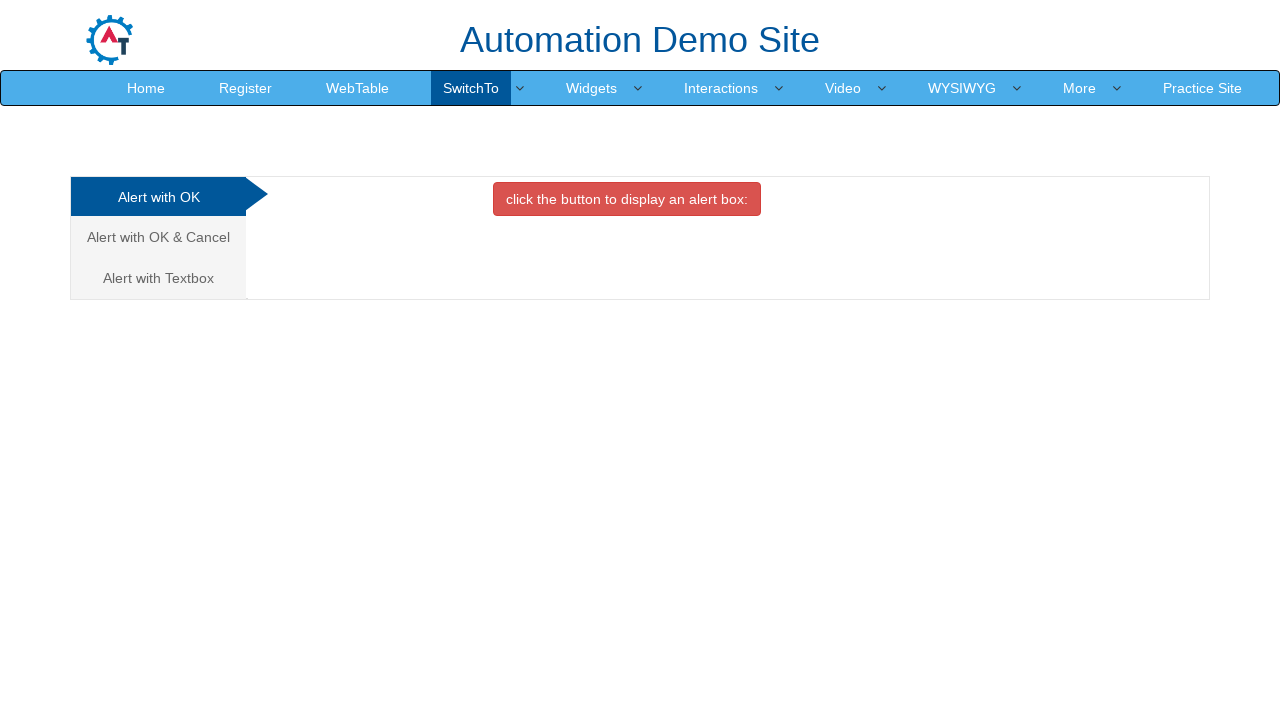

Located all alert type buttons on the page
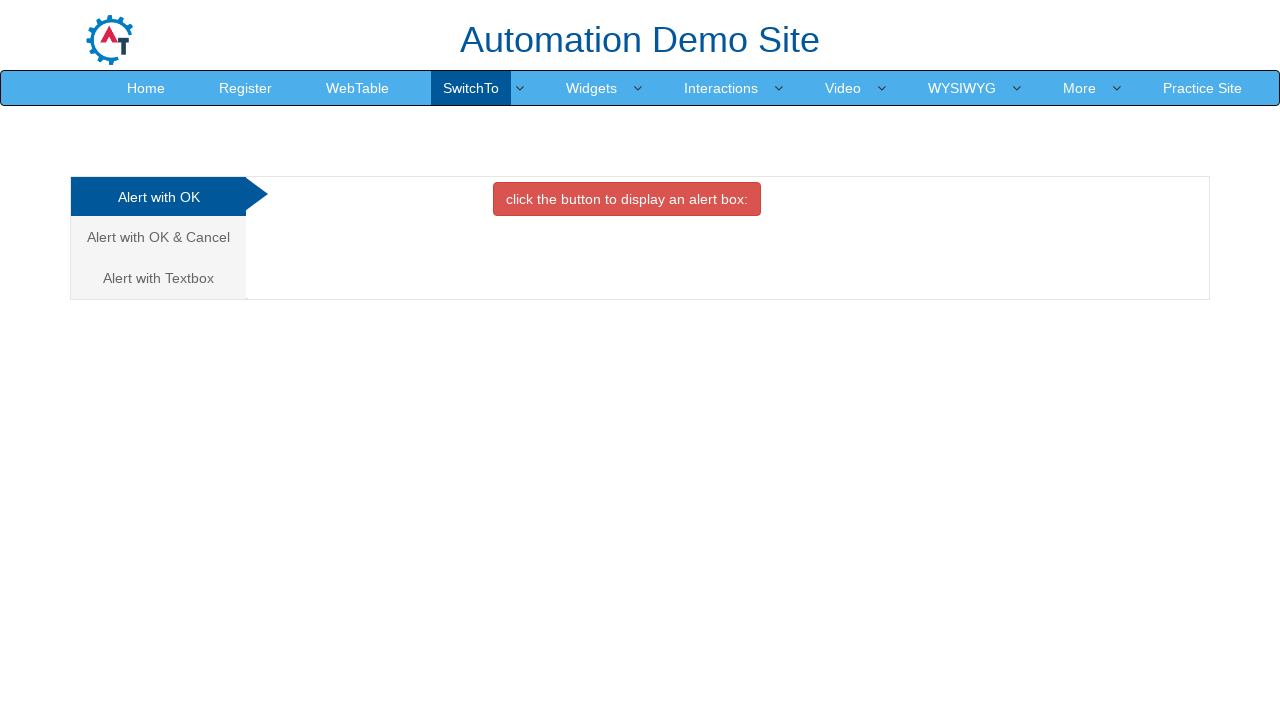

Clicked 'Alert with OK' button at (158, 197) on xpath=//a[@class='analystic'] >> nth=0
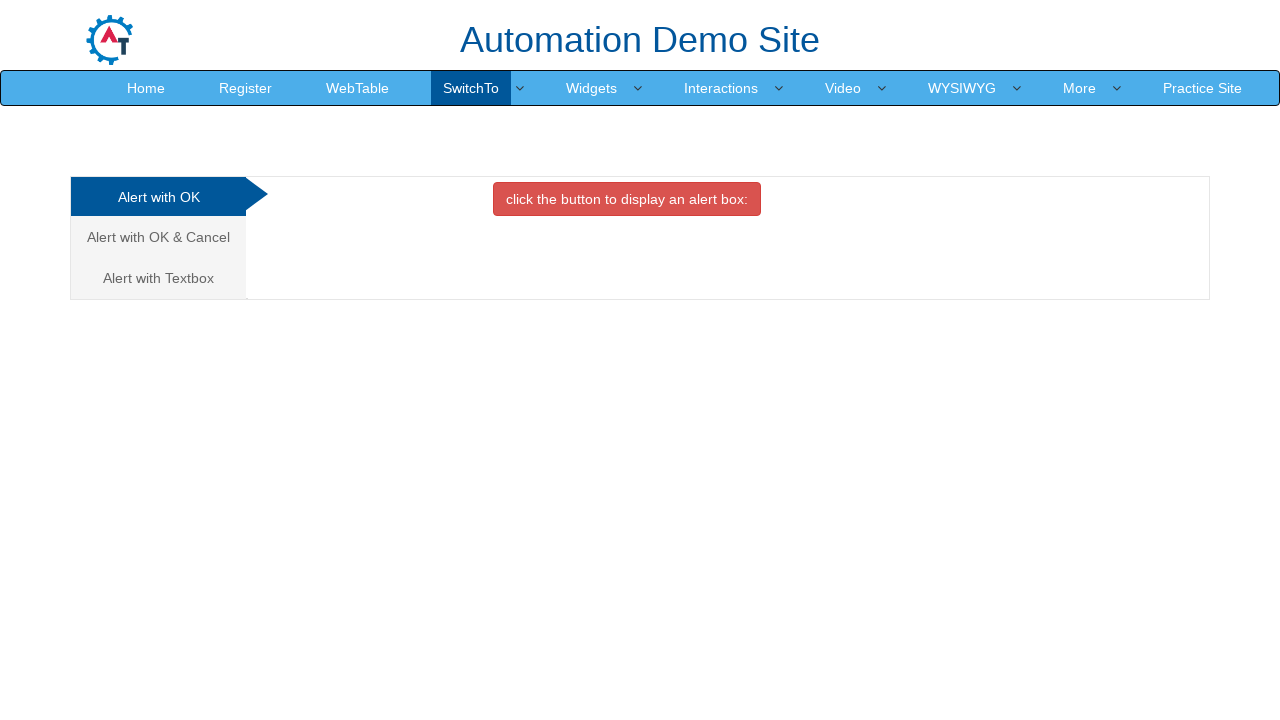

Clicked button to trigger OK alert and accepted it at (627, 199) on xpath=//button[@class='btn btn-danger']
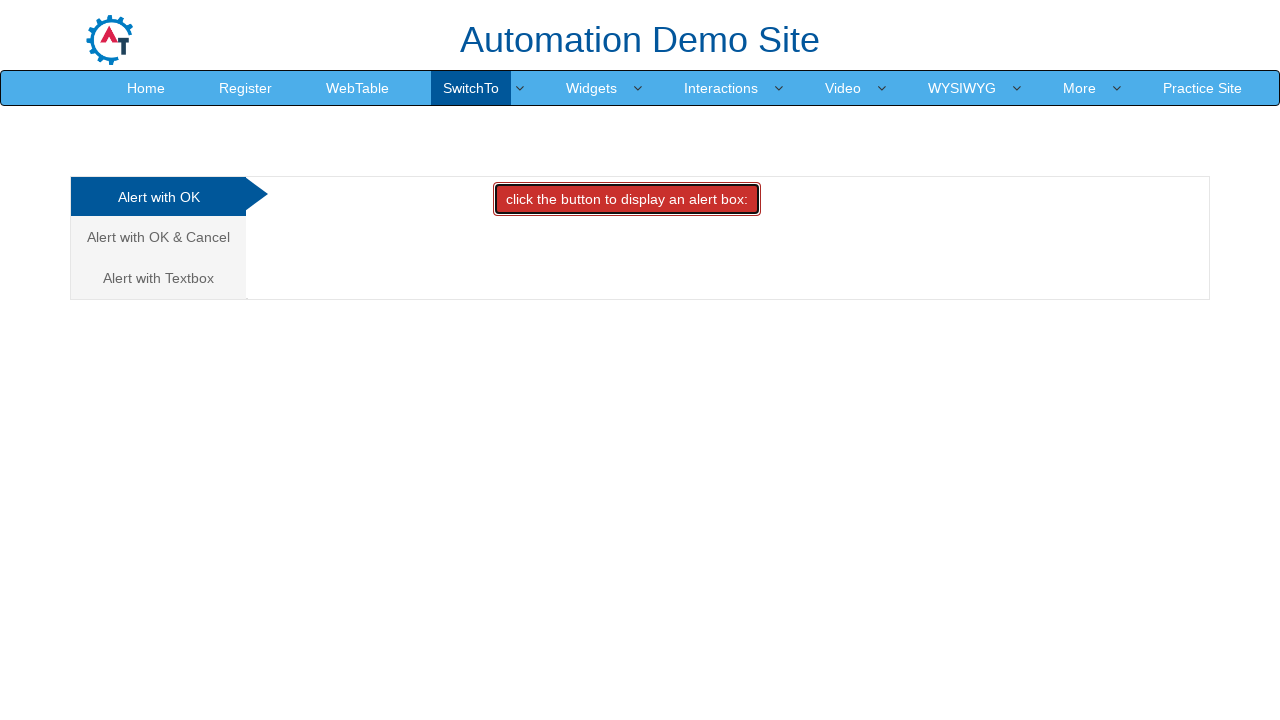

Clicked 'Alert with OK & Cancel' button at (158, 237) on xpath=//a[@class='analystic'] >> nth=1
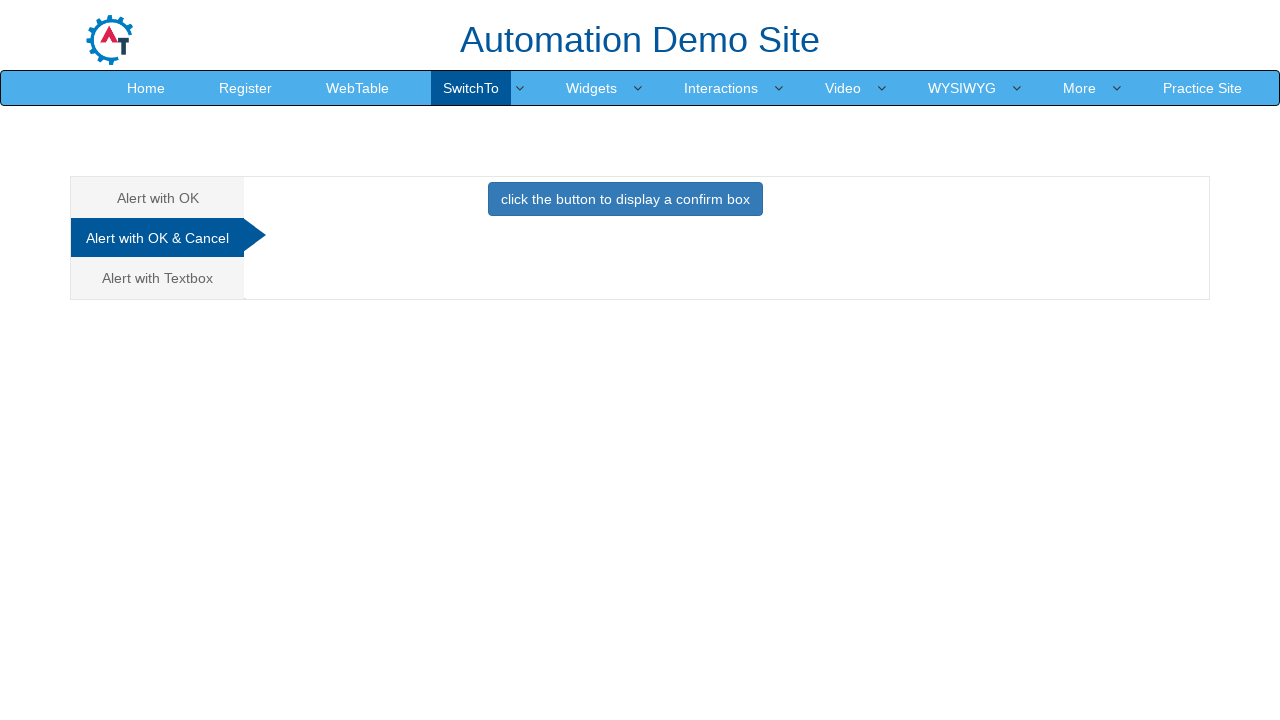

Clicked button to trigger confirm dialog and dismissed it at (625, 199) on xpath=//button[@class='btn btn-primary']
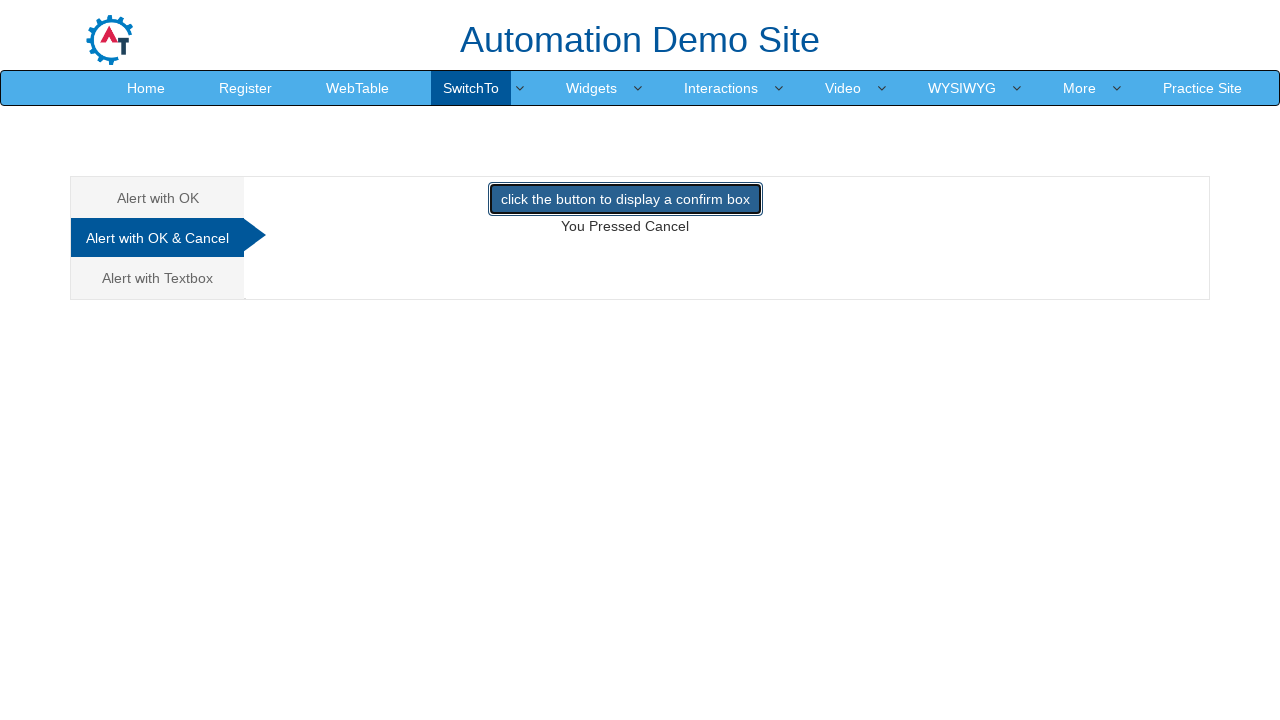

Clicked 'Alert with Textbox' button at (158, 278) on xpath=//a[@class='analystic'] >> nth=2
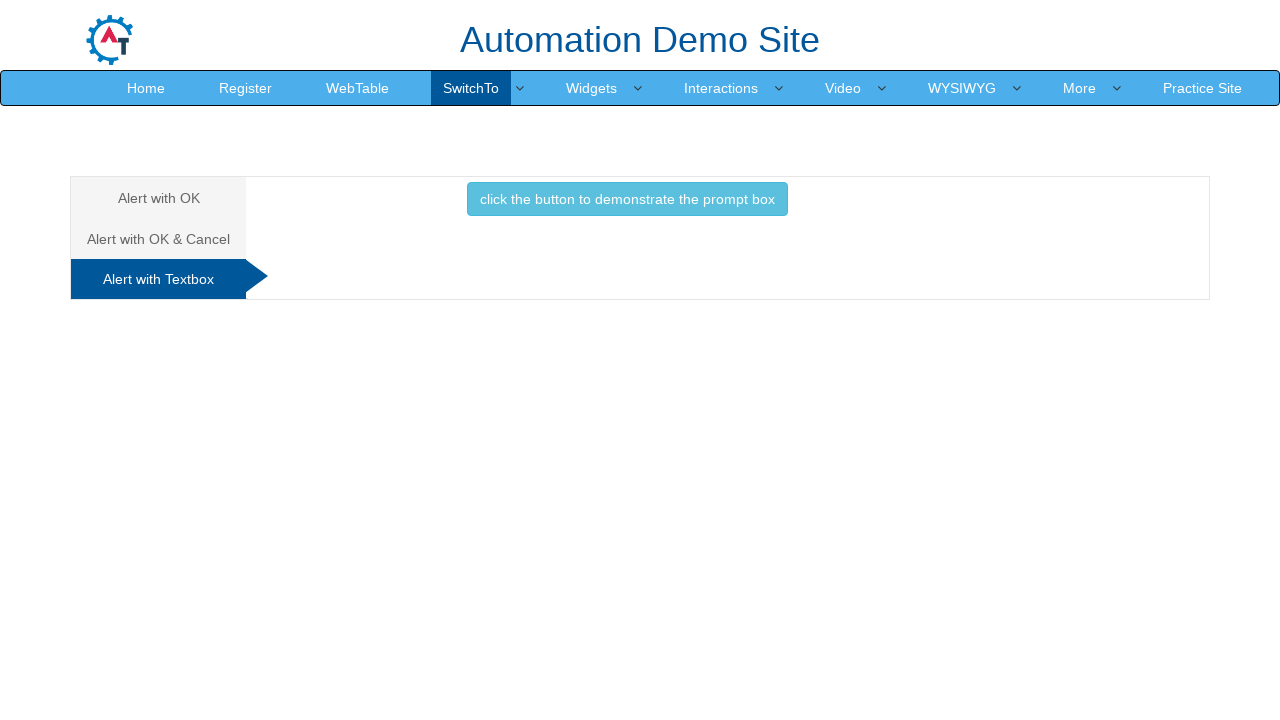

Clicked button to trigger prompt alert and entered 'Bootcamp' at (627, 199) on xpath=//button[@class='btn btn-info']
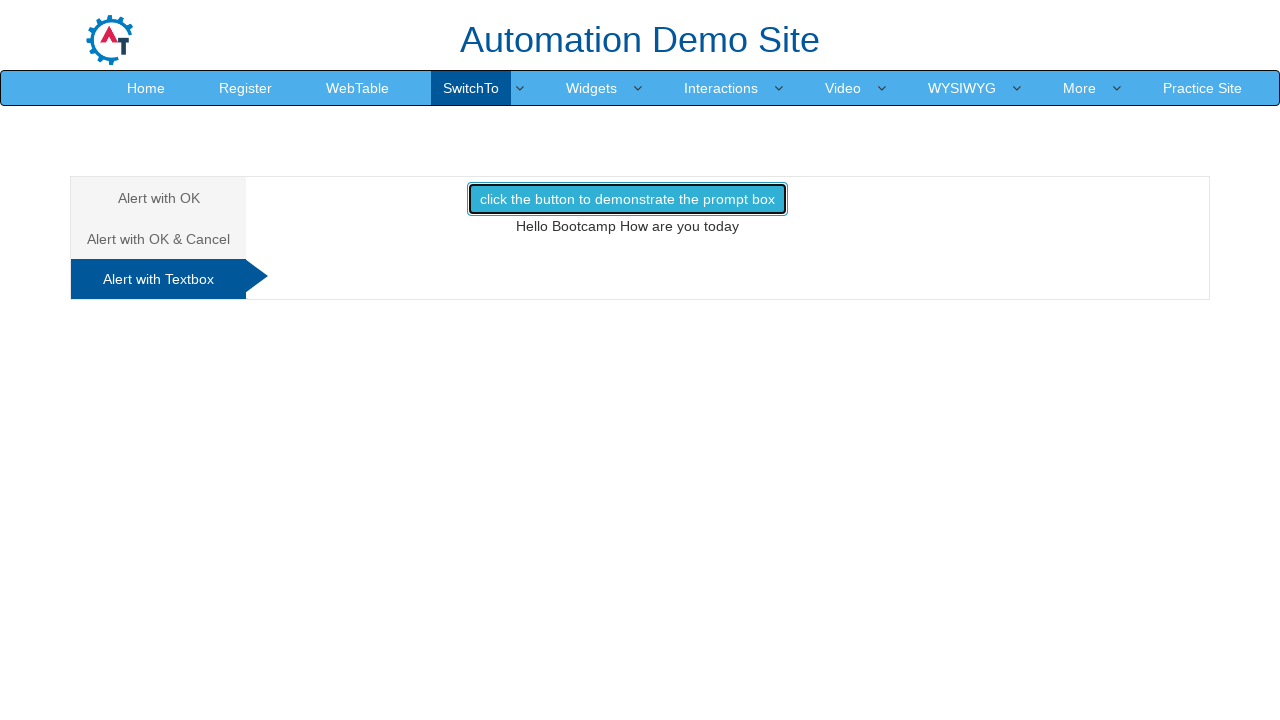

Retrieved alert message from result element
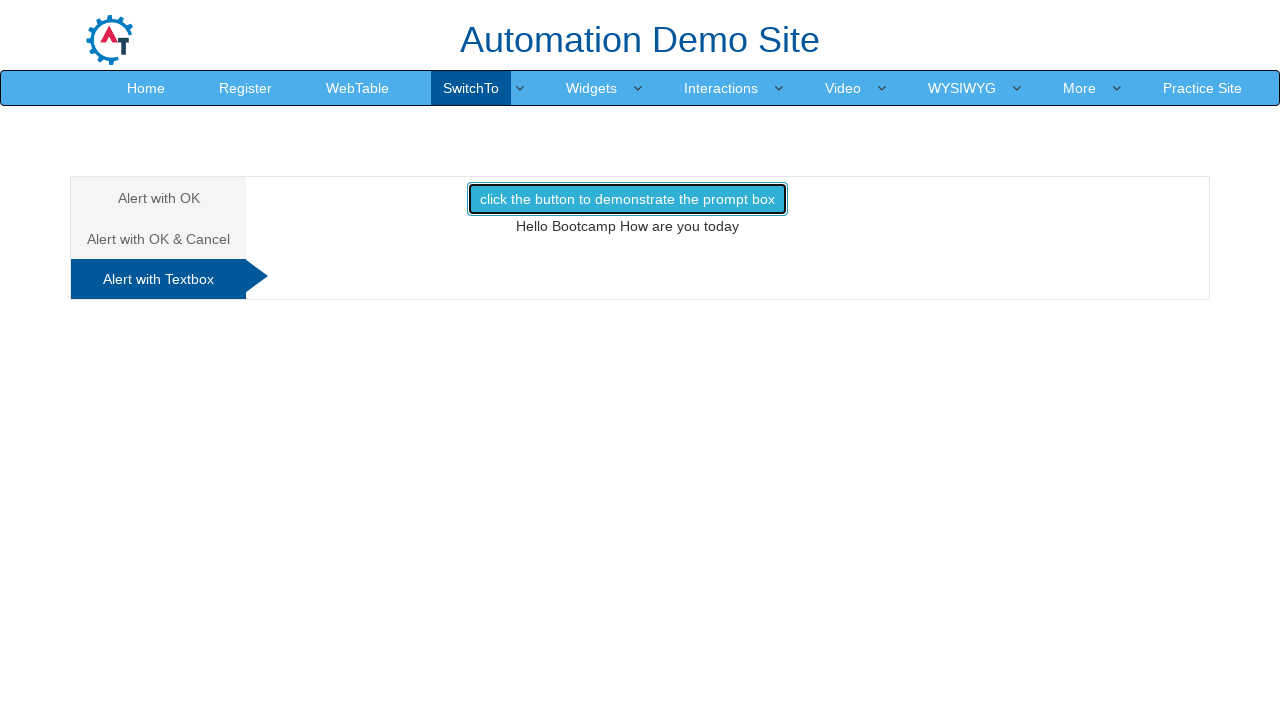

Verified alert message matches expected text 'Hello Bootcamp How are you today'
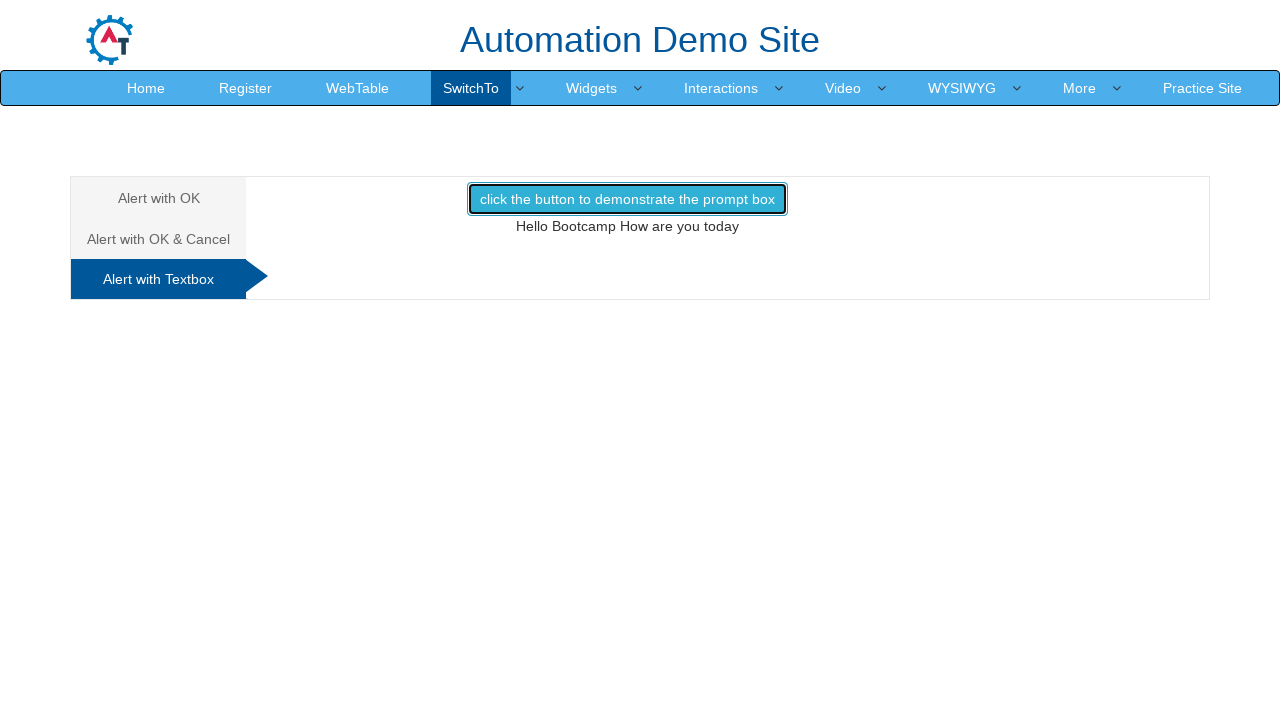

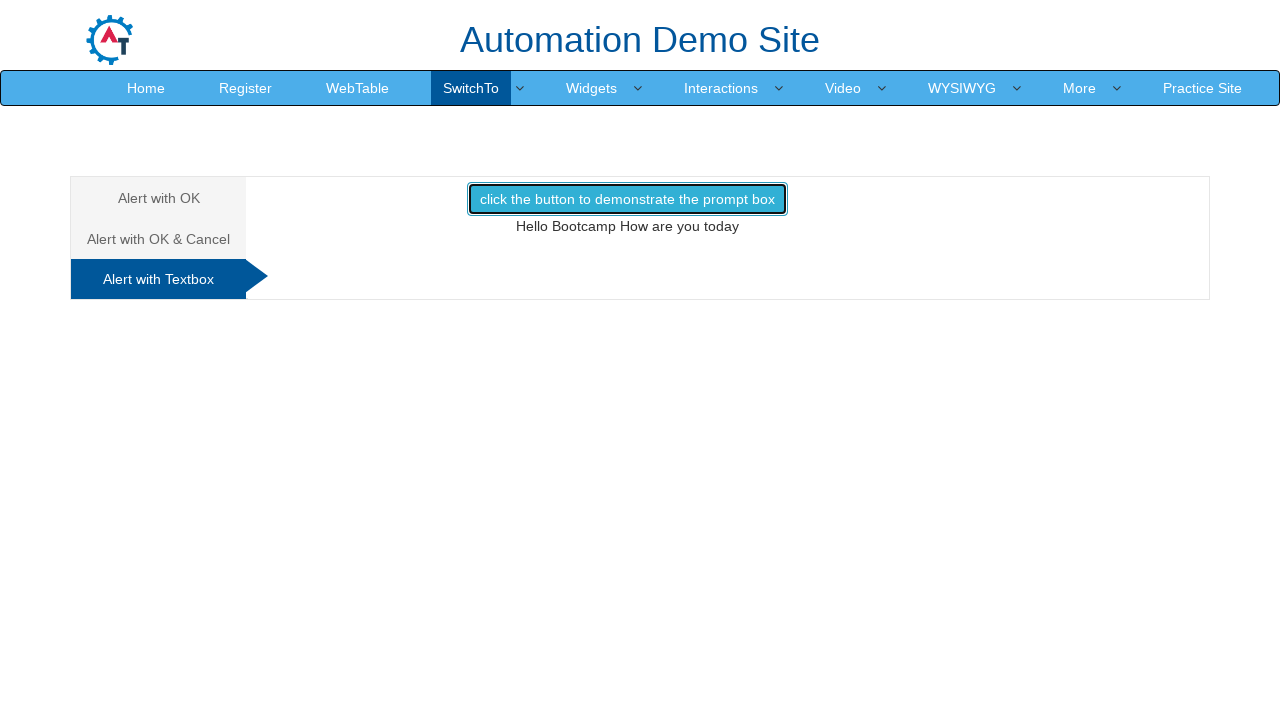